Navigates to the Bajaj Auto homepage and verifies the page loads successfully

Starting URL: https://www.bajajauto.com/

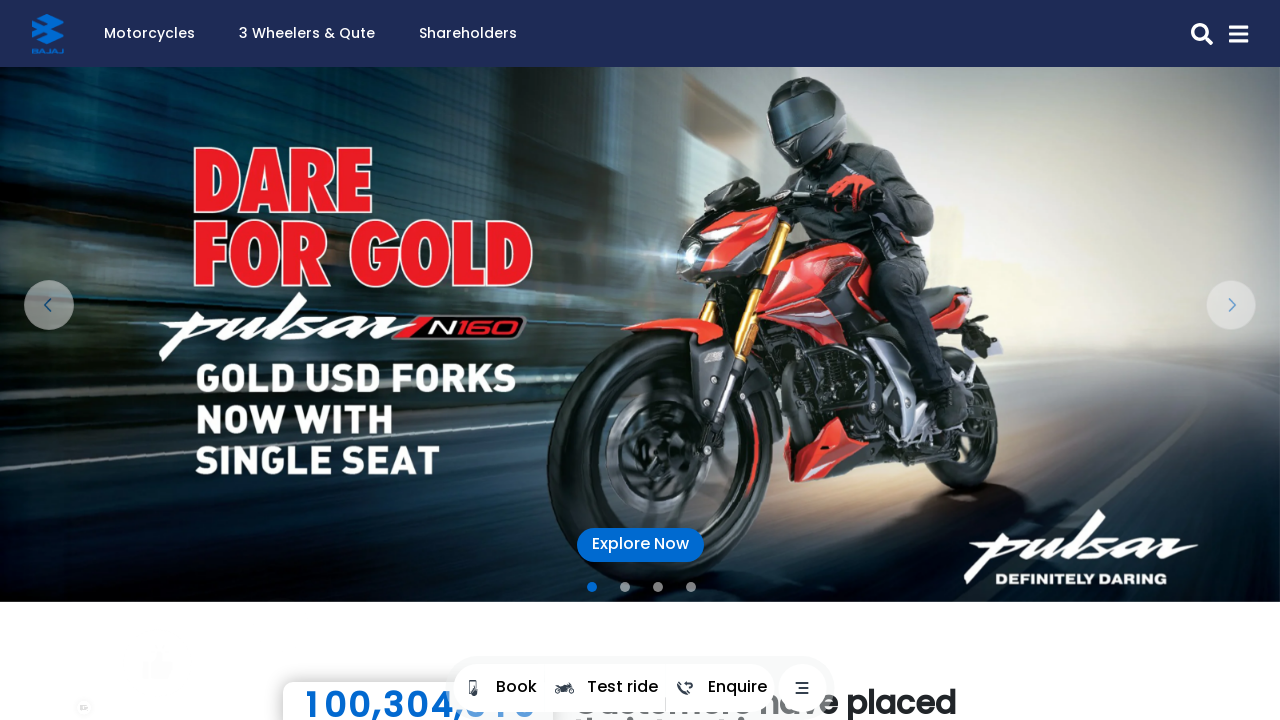

Page DOM content loaded
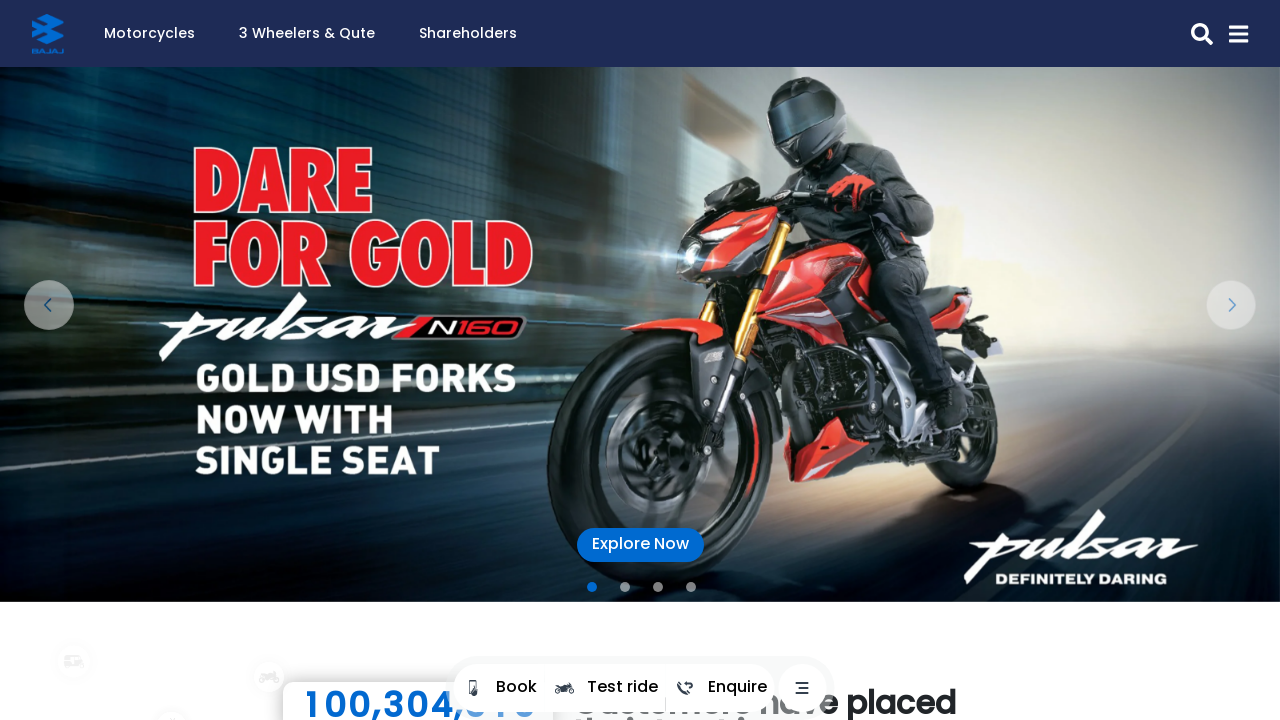

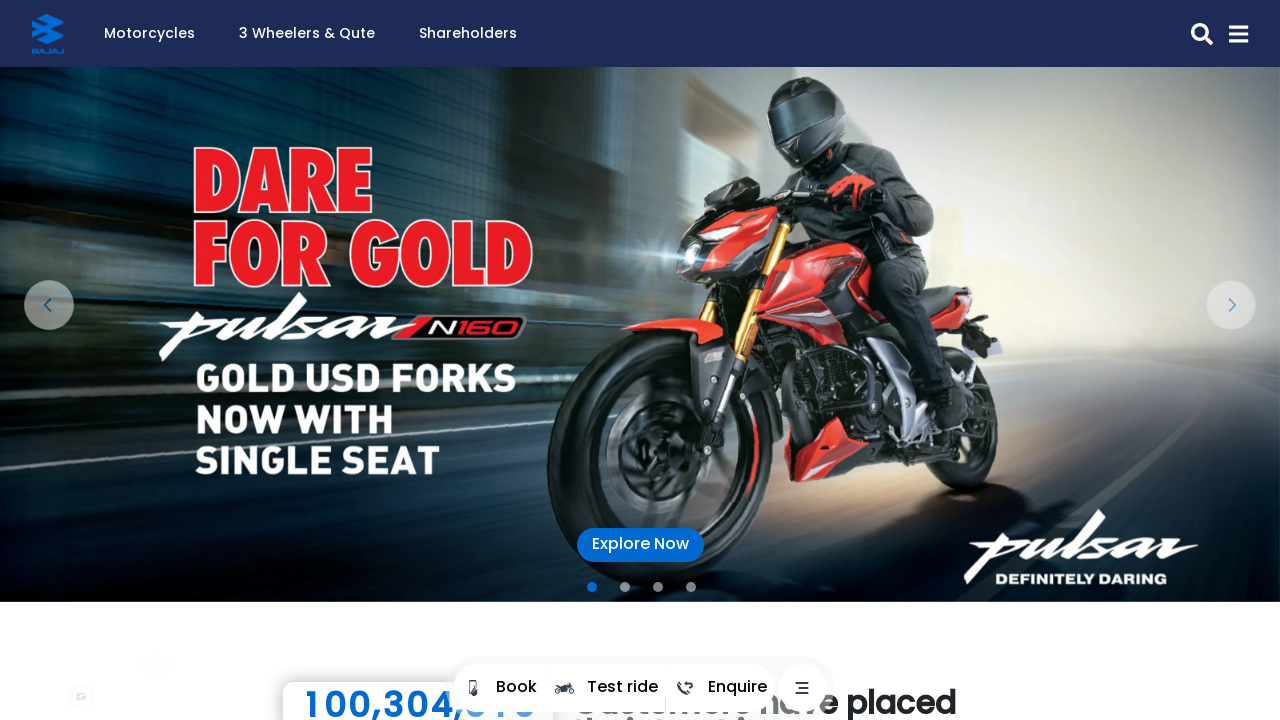